Opens Microsoft homepage and verifies the page loads

Starting URL: http://www.microsoft.com

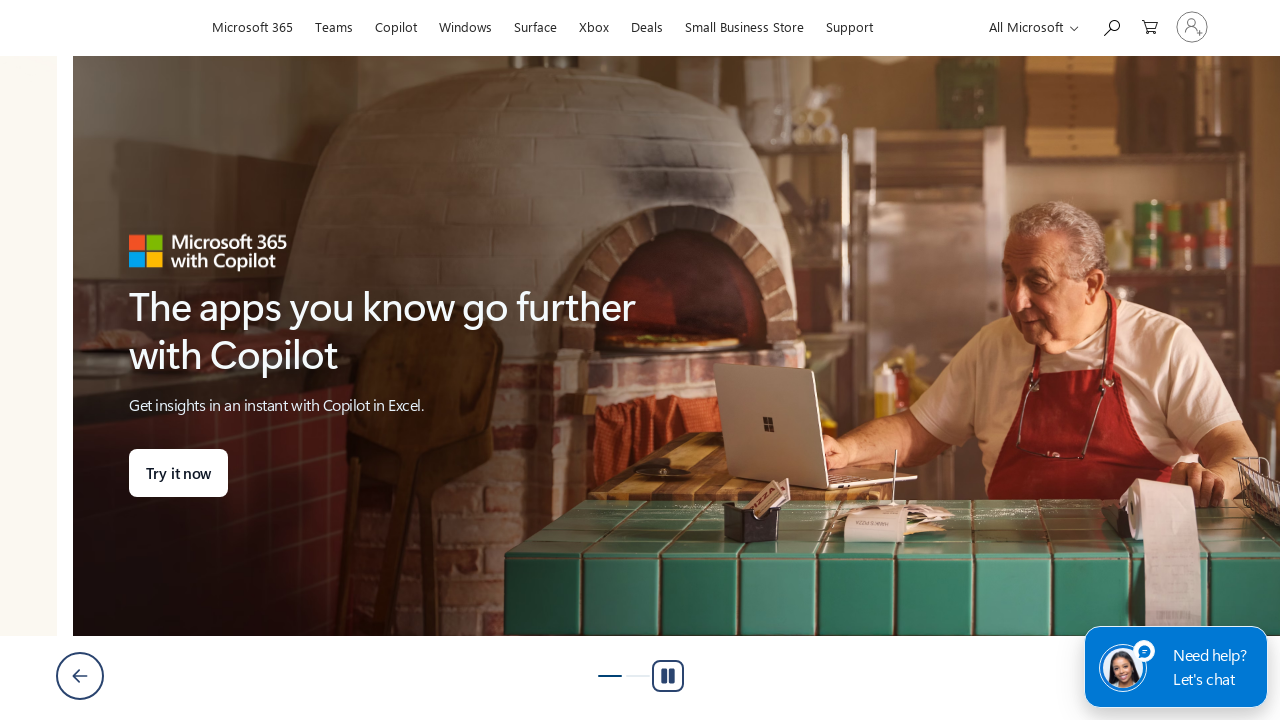

Microsoft homepage loaded and DOM content ready
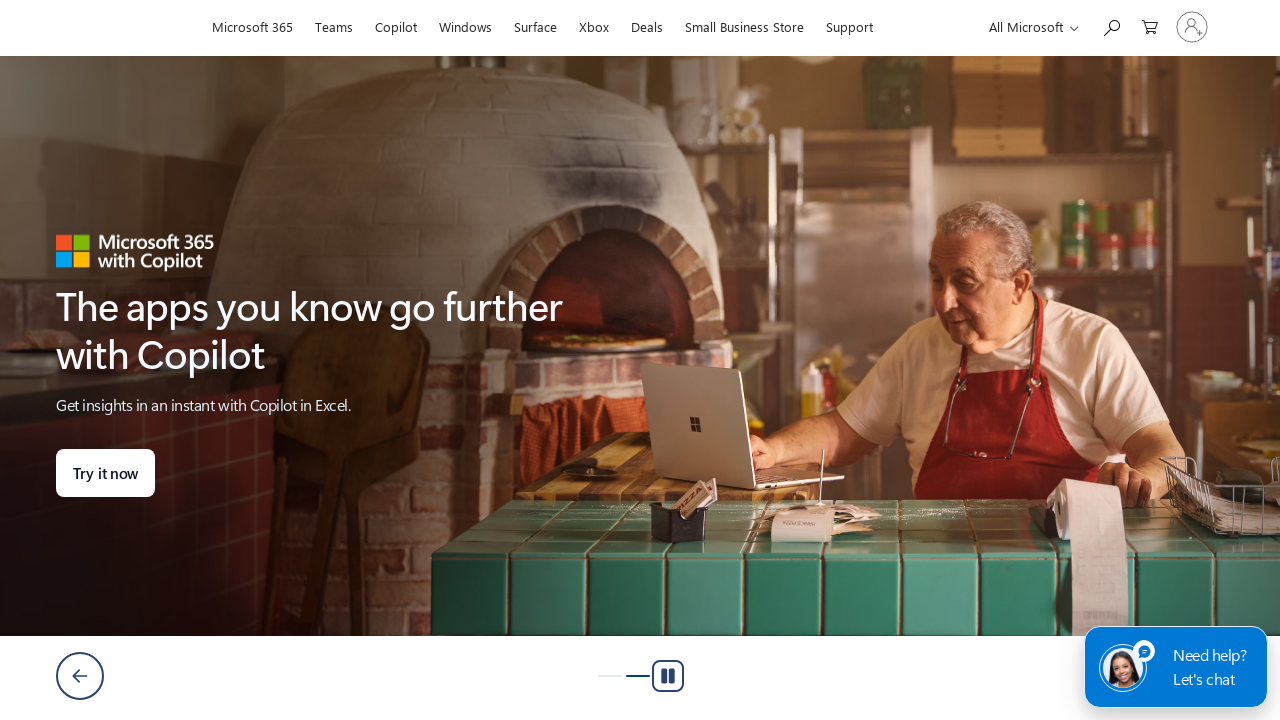

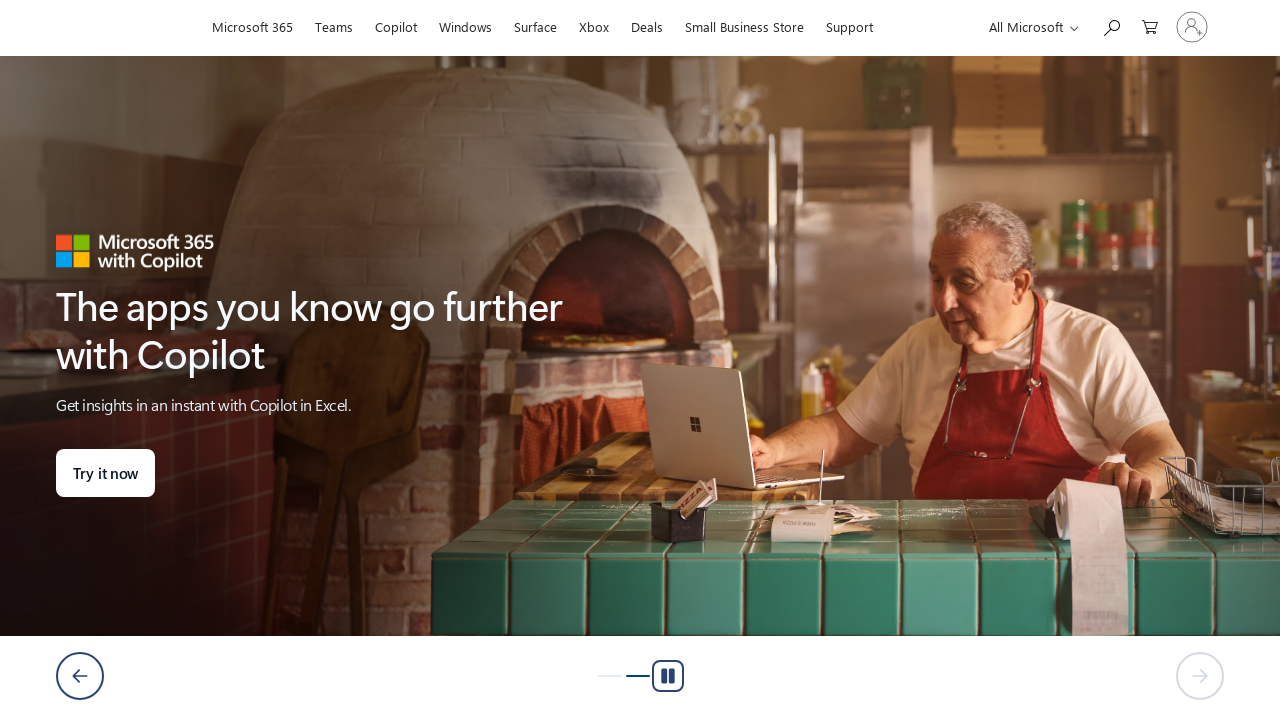